Tests radio button functionality by clicking through three different radio button options using different selector strategies (ID, CSS, XPath)

Starting URL: https://formy-project.herokuapp.com/radiobutton

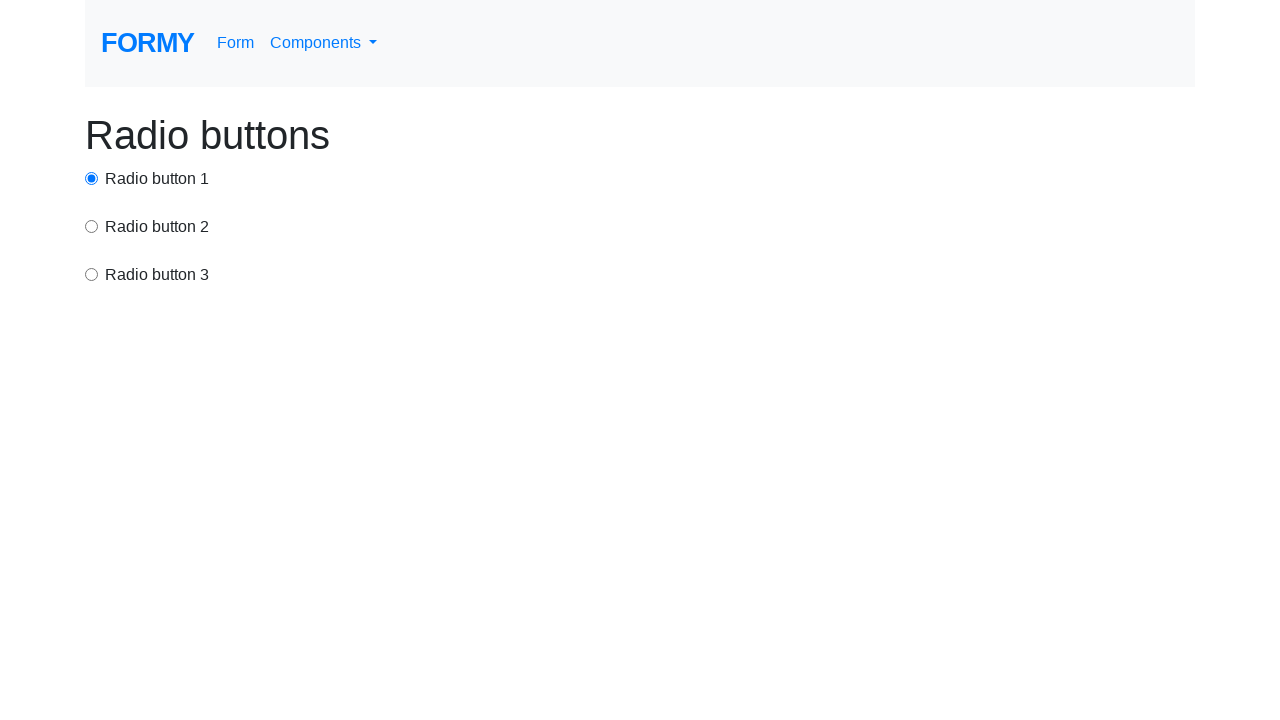

Clicked first radio button using ID selector at (92, 178) on #radio-button-1
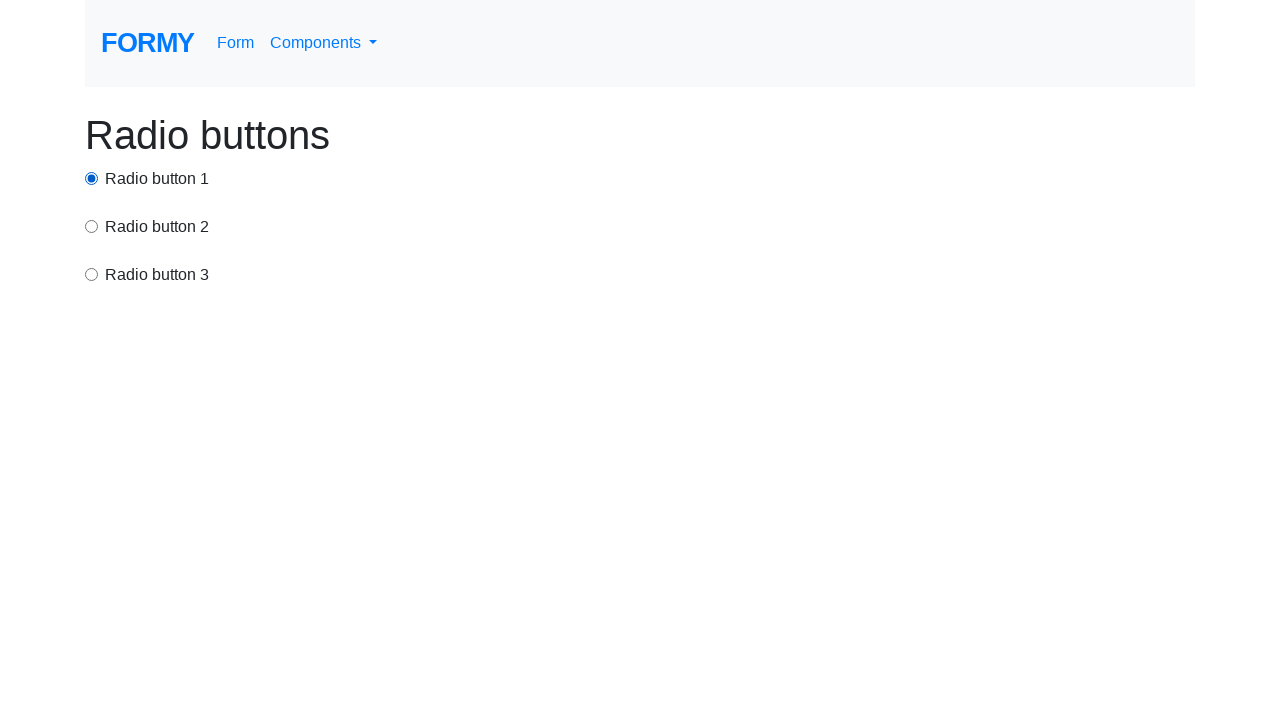

Clicked second radio button using CSS selector at (92, 226) on input[value='option2']
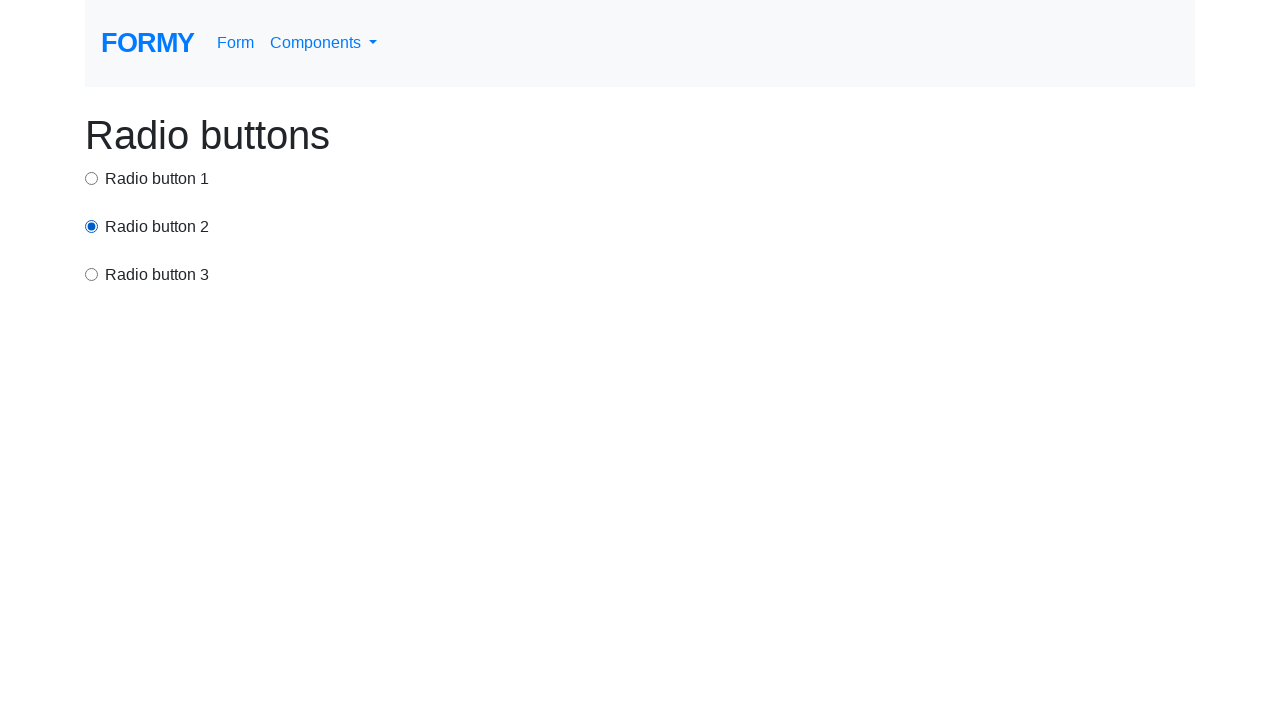

Clicked third radio button using CSS selector at (92, 274) on input[value='option3']
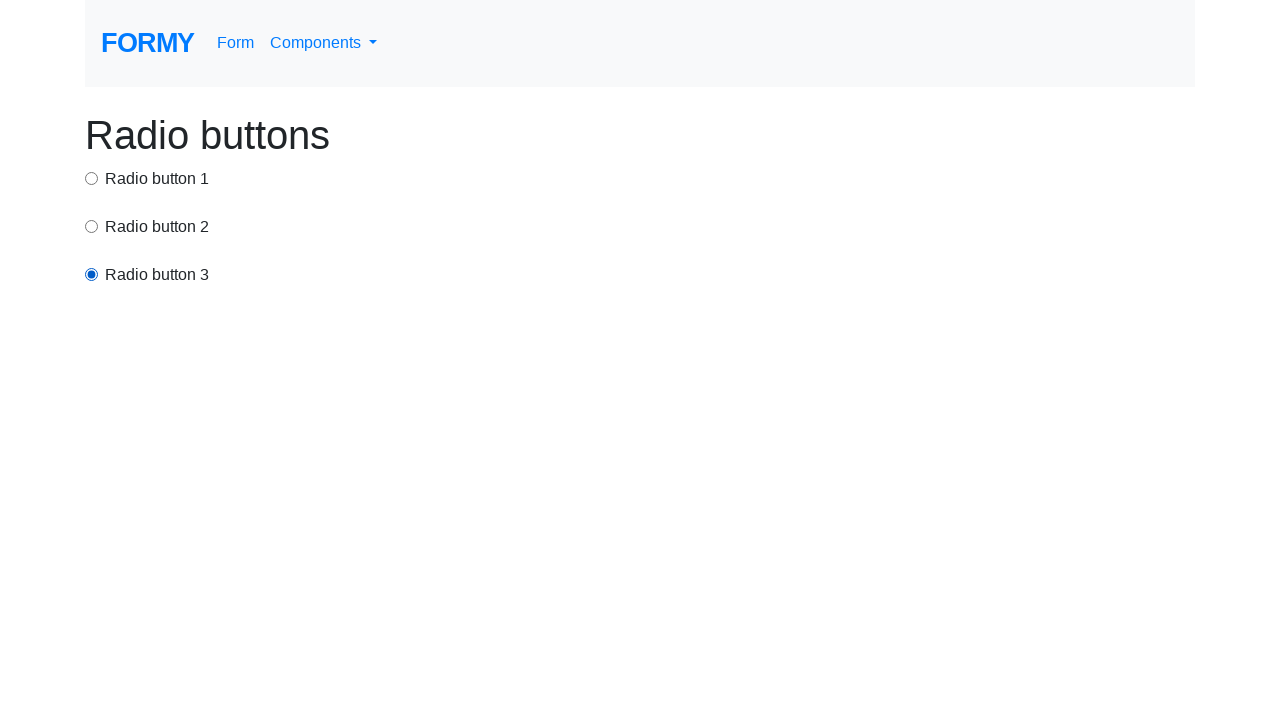

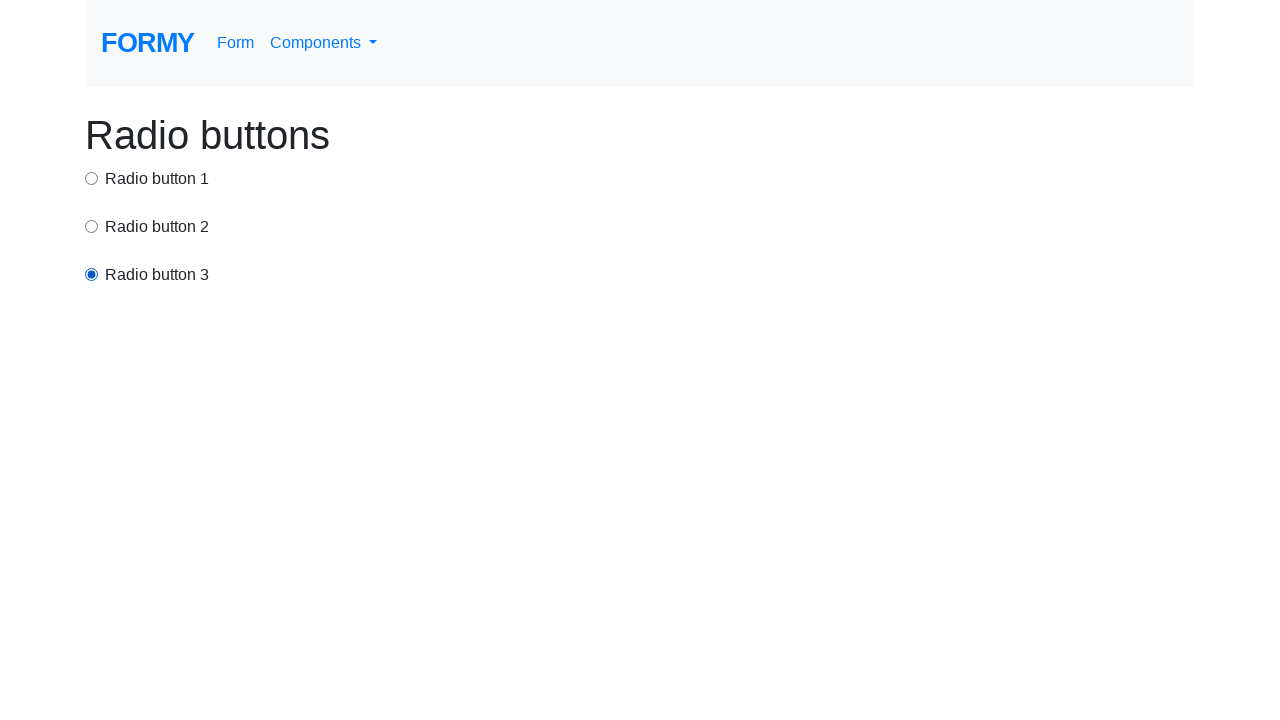